Tests web table interactions including verifying table structure, clicking through pagination, and selecting checkboxes in each row across all pages.

Starting URL: https://testautomationpractice.blogspot.com/

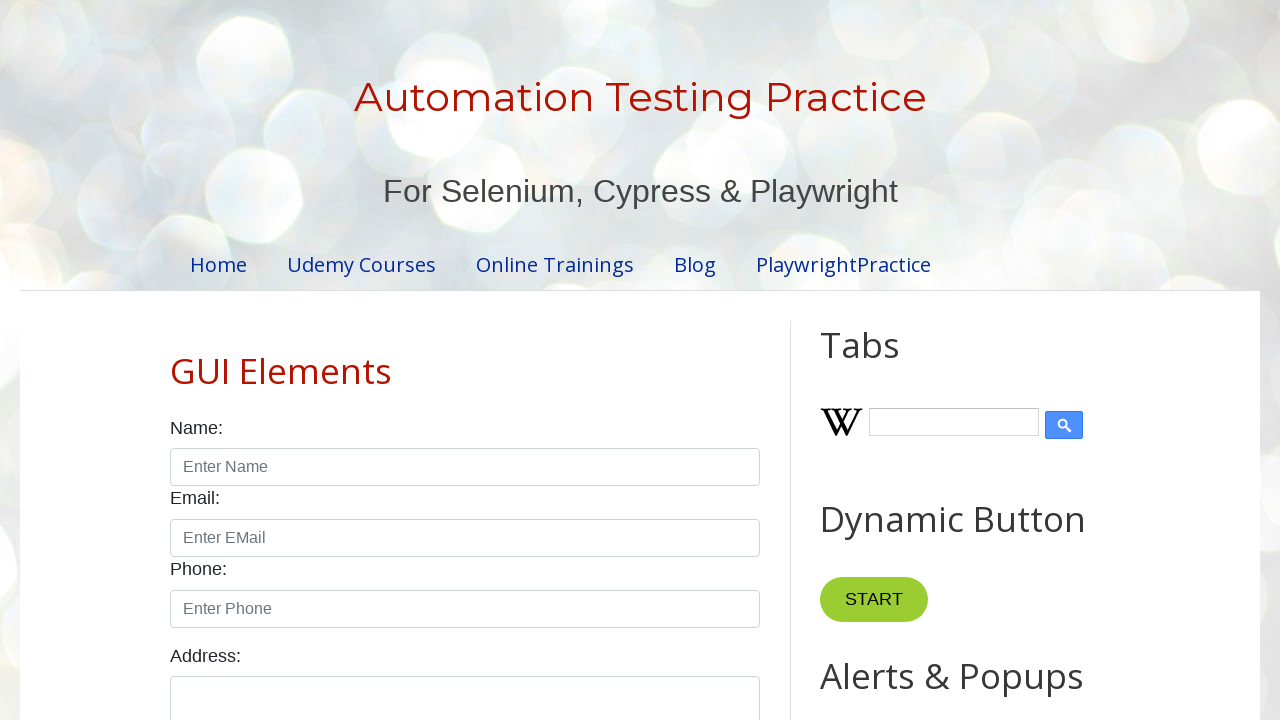

Product table loaded and is visible
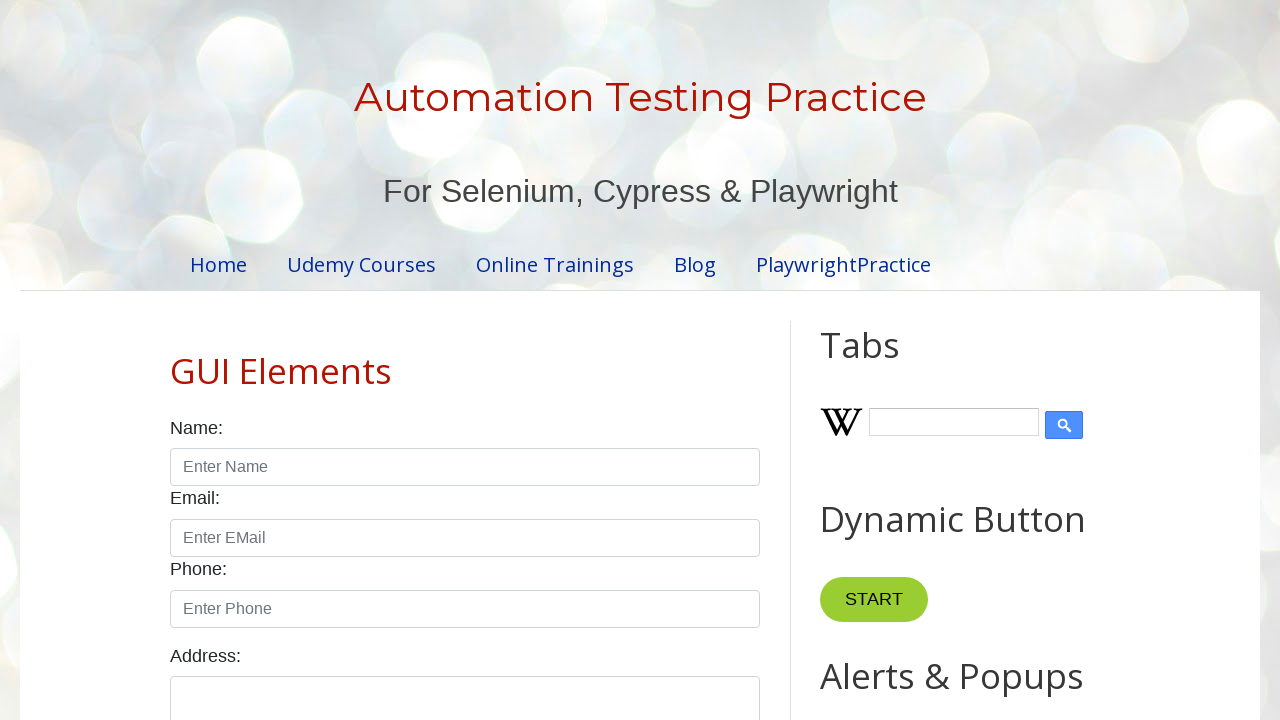

Retrieved row count: 5 rows in table body
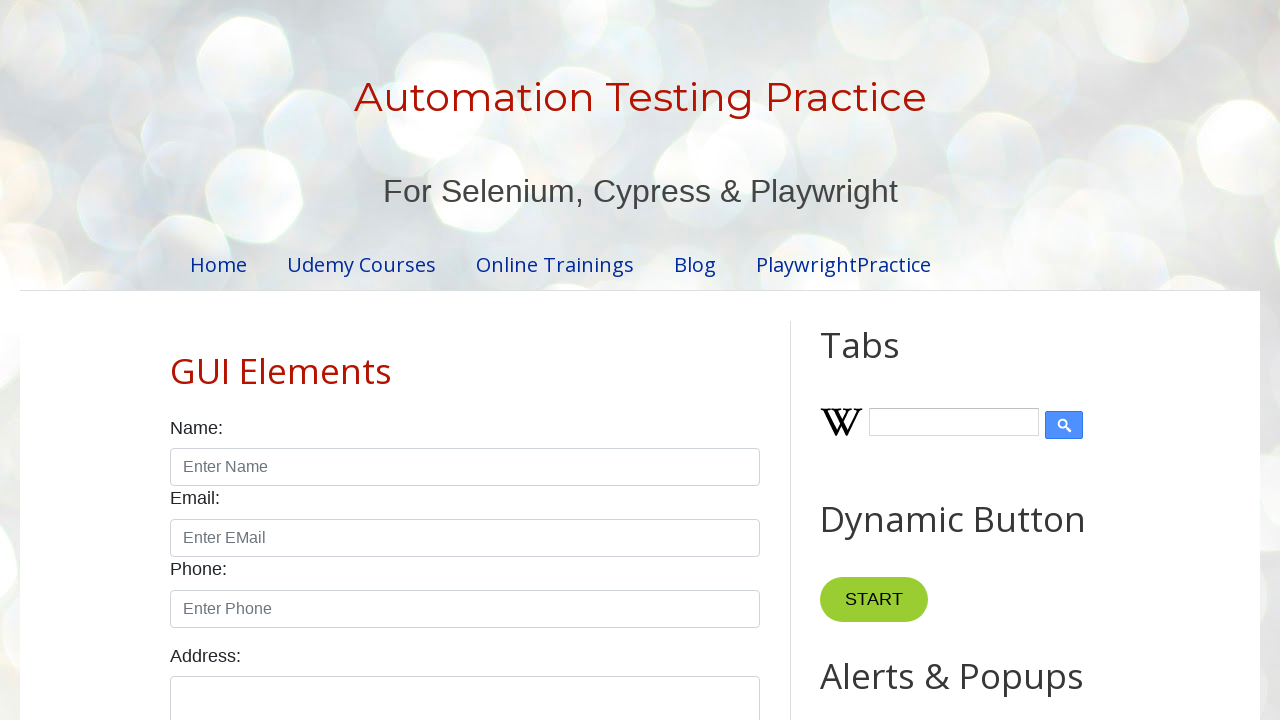

Retrieved column count: 4 columns in table header
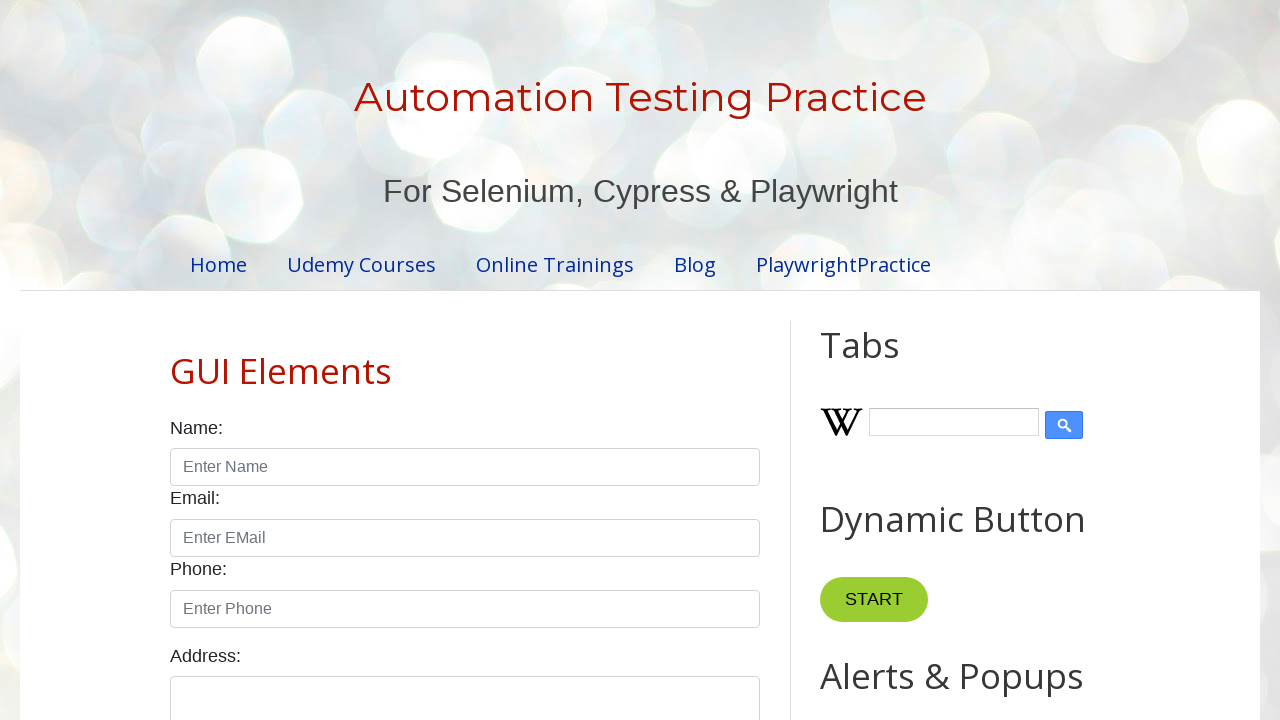

Verified specific cell (row 4, column 2) is accessible
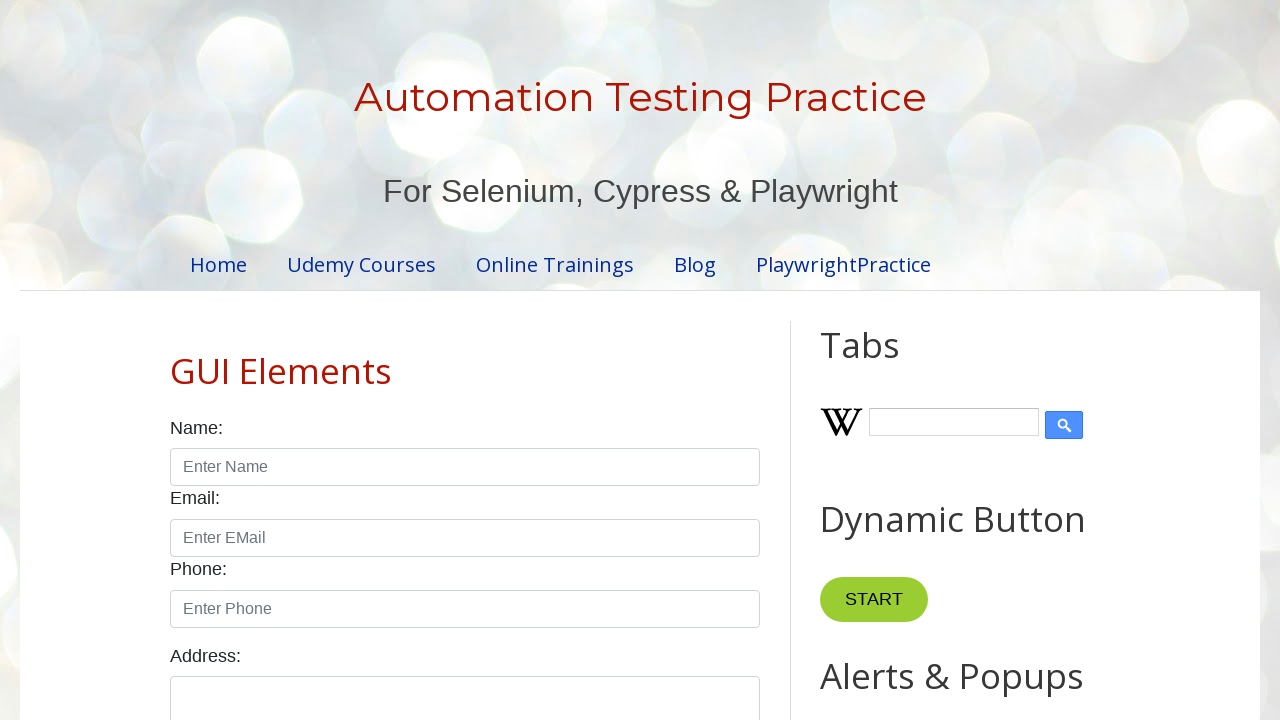

Retrieved pagination item count: 4 pages
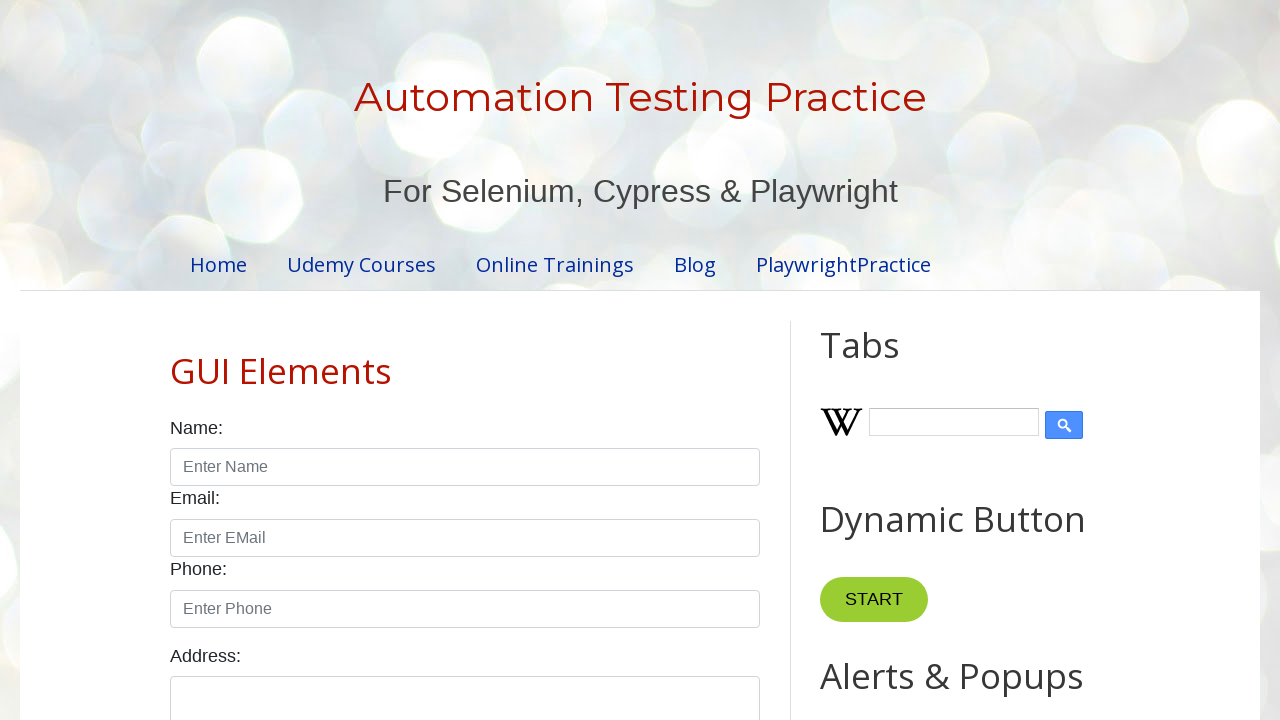

Clicked pagination item 1 of 4 at (416, 361) on xpath=//ul[@id='pagination']/li >> nth=0
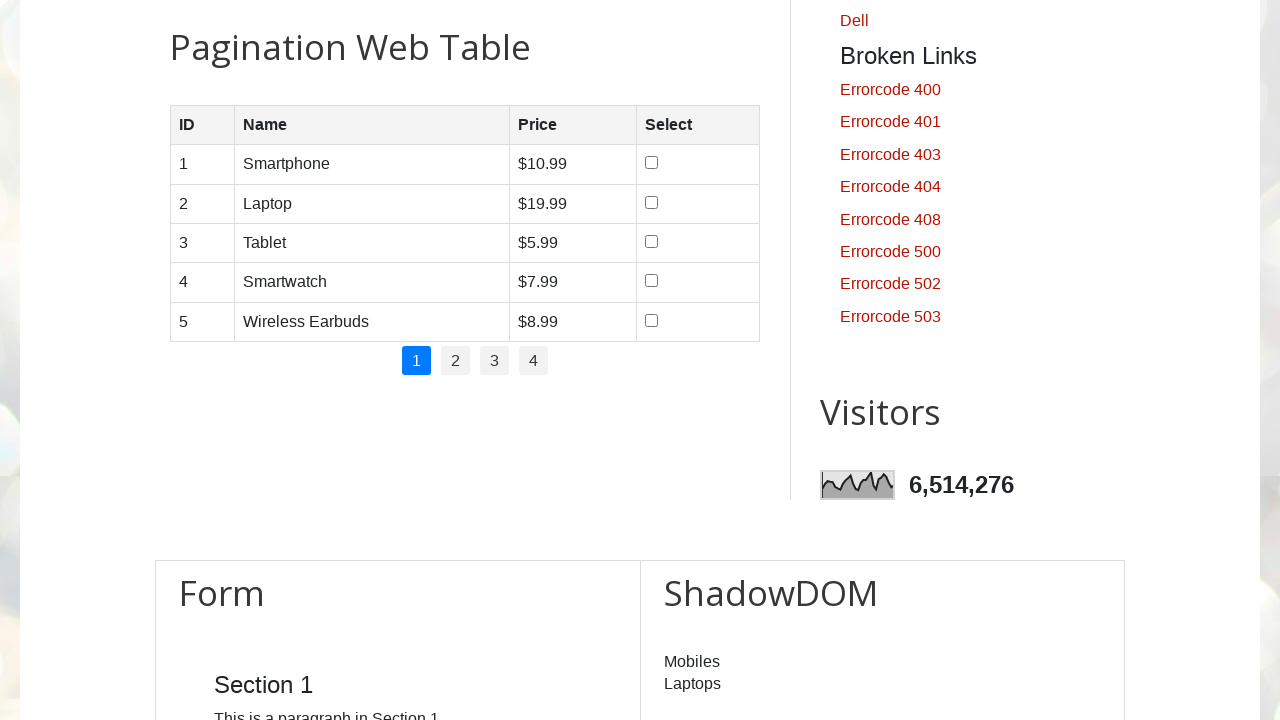

Waited for table to update after pagination click
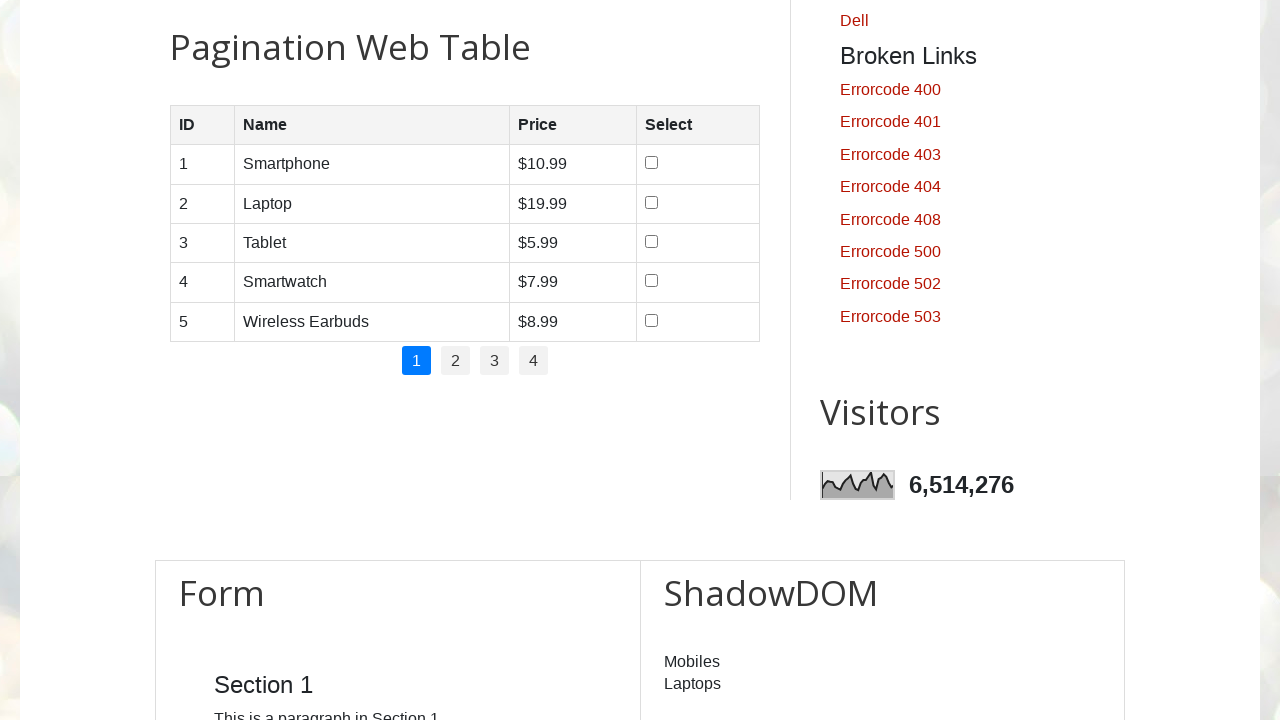

Checked checkbox in row 1 on page 1 at (651, 163) on //table[@id='productTable']/tbody/tr[1]/td[4]/input
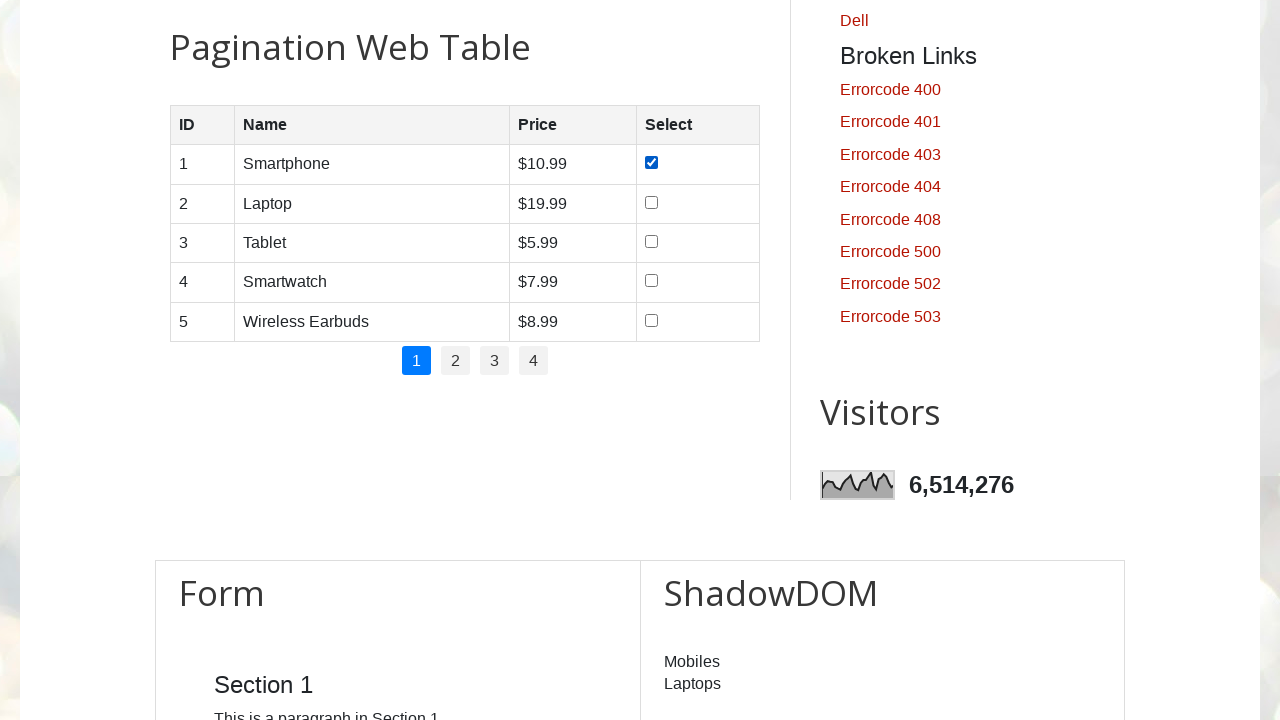

Checked checkbox in row 2 on page 1 at (651, 202) on //table[@id='productTable']/tbody/tr[2]/td[4]/input
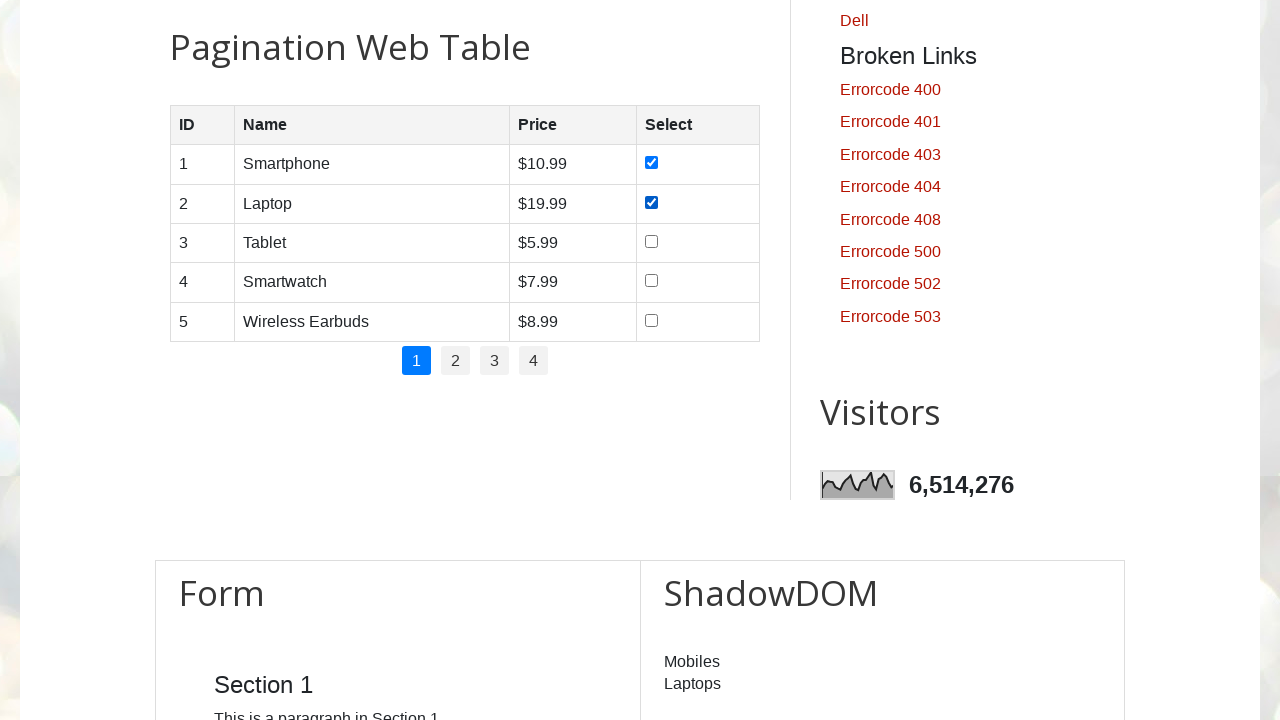

Checked checkbox in row 3 on page 1 at (651, 241) on //table[@id='productTable']/tbody/tr[3]/td[4]/input
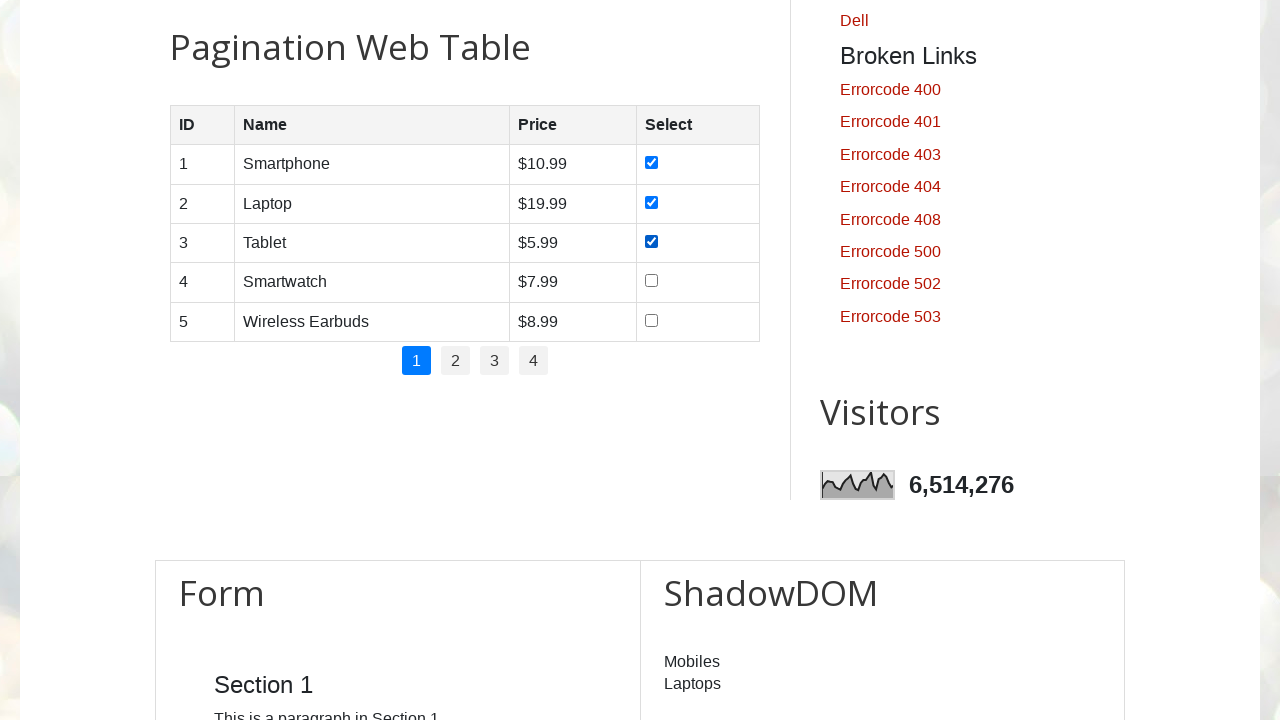

Checked checkbox in row 4 on page 1 at (651, 281) on //table[@id='productTable']/tbody/tr[4]/td[4]/input
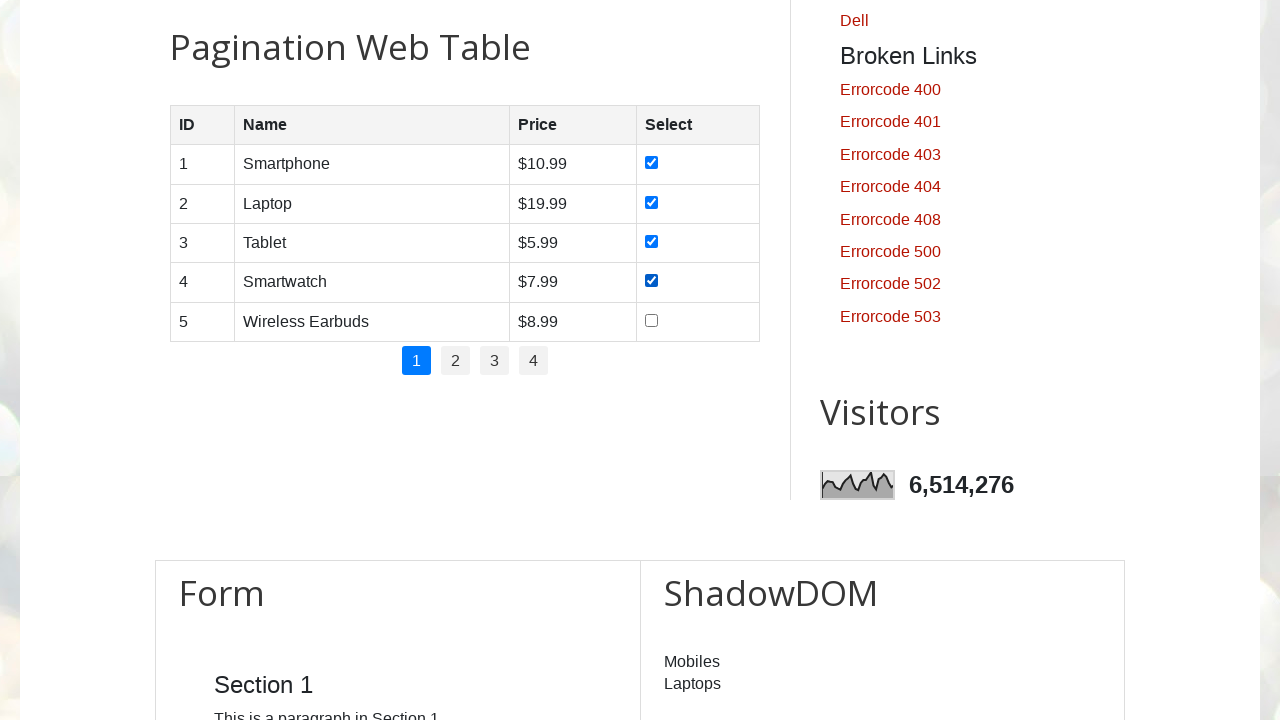

Checked checkbox in row 5 on page 1 at (651, 320) on //table[@id='productTable']/tbody/tr[5]/td[4]/input
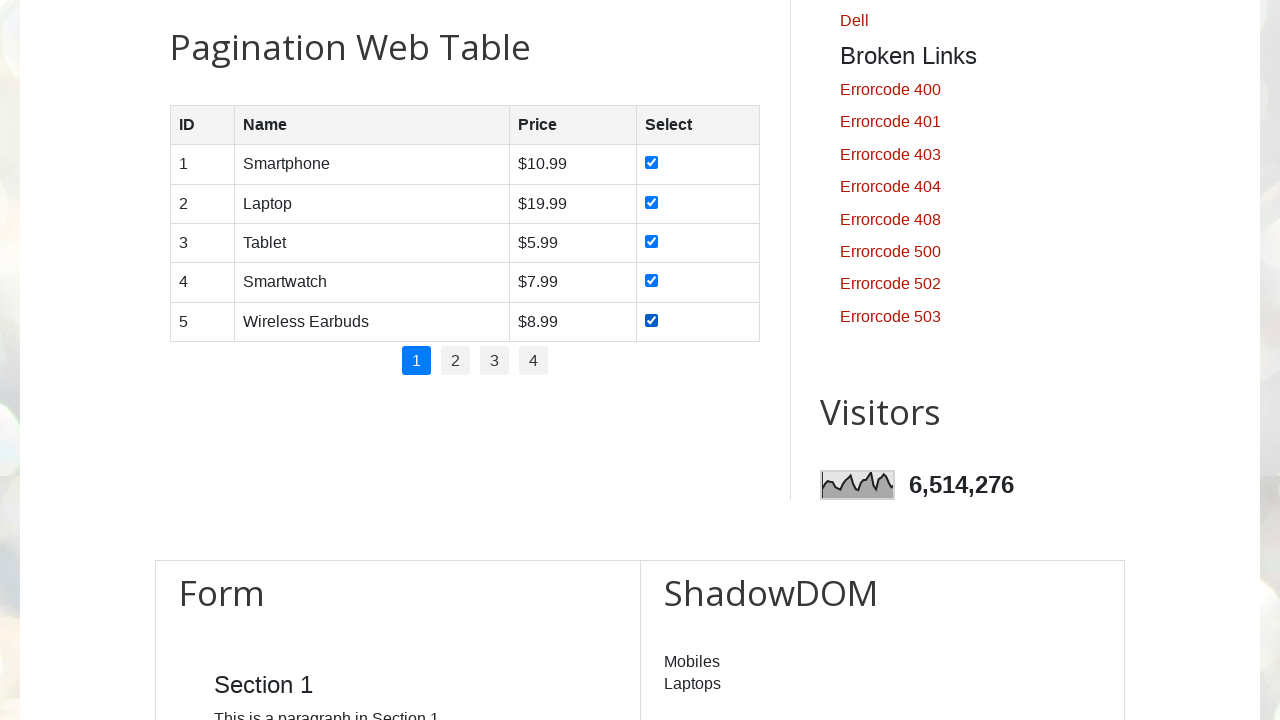

Clicked pagination item 2 of 4 at (456, 361) on xpath=//ul[@id='pagination']/li >> nth=1
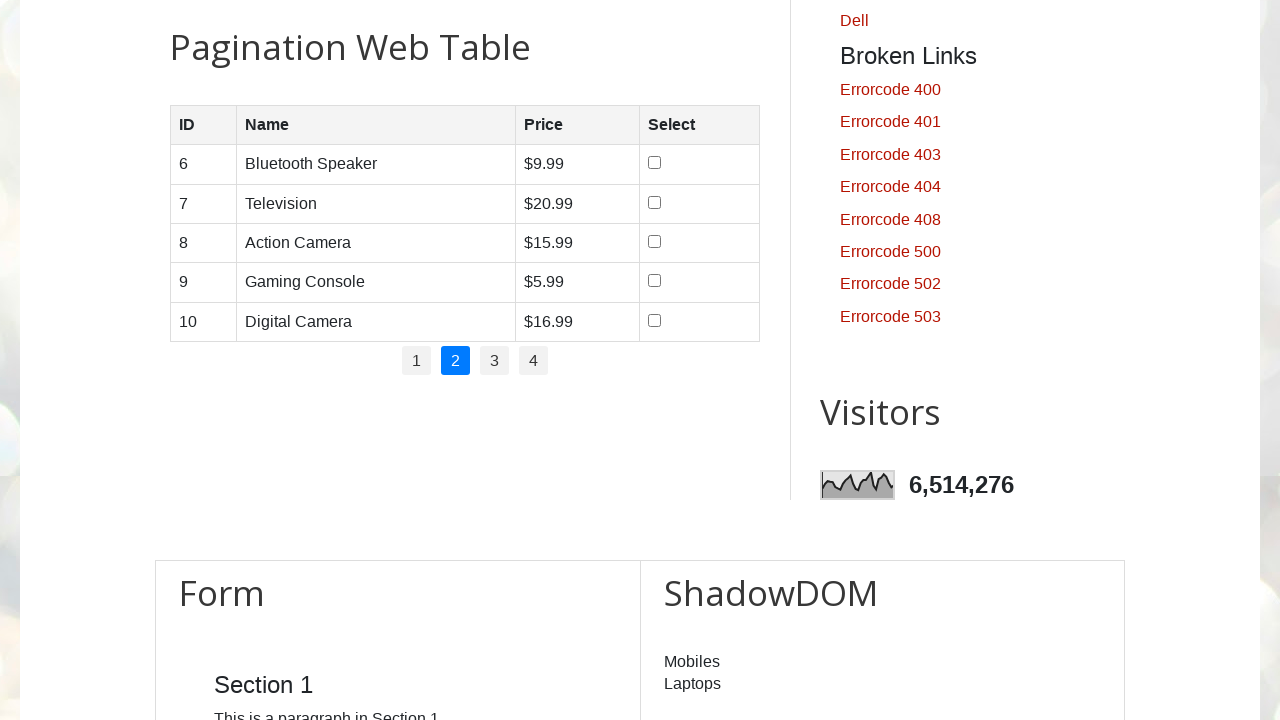

Waited for table to update after pagination click
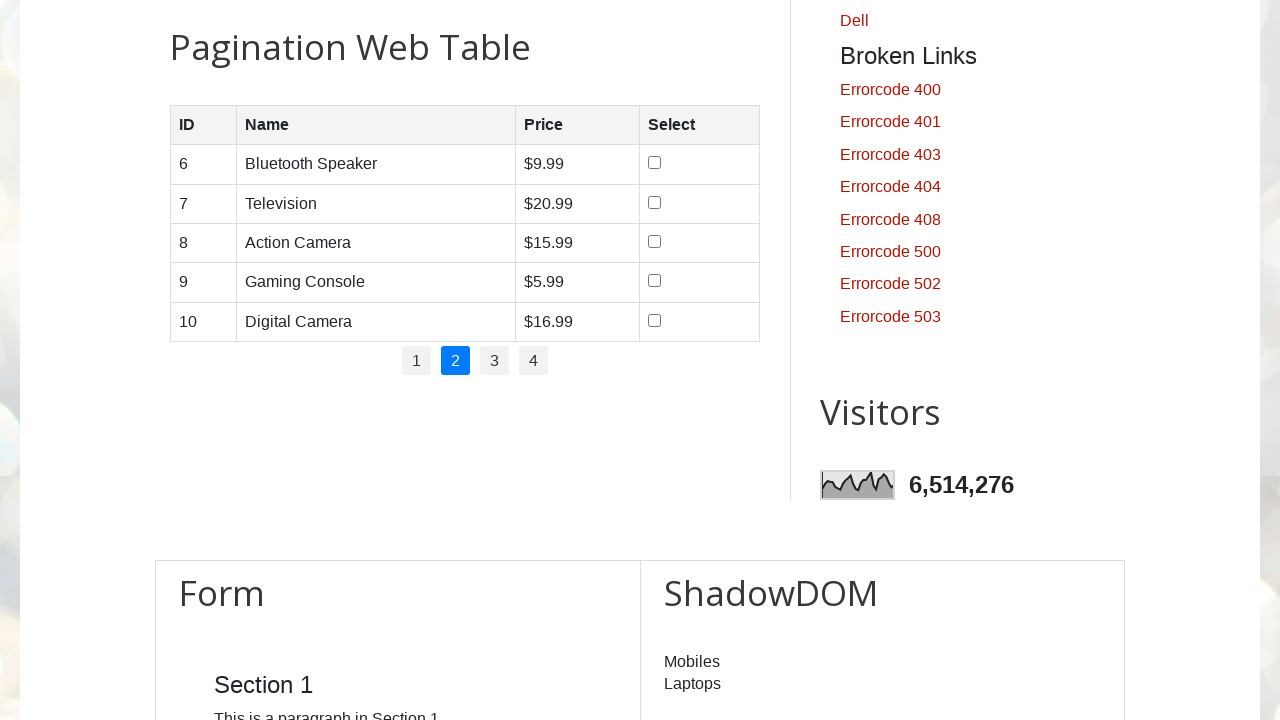

Checked checkbox in row 1 on page 2 at (654, 163) on //table[@id='productTable']/tbody/tr[1]/td[4]/input
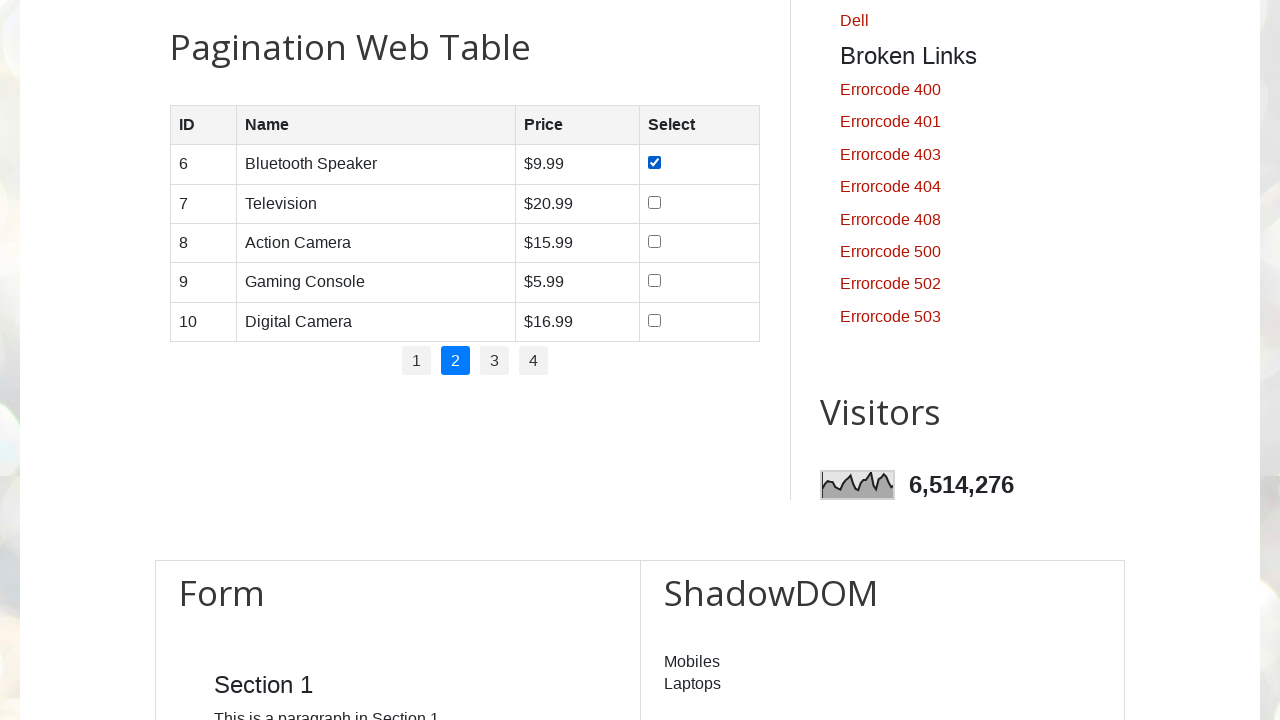

Checked checkbox in row 2 on page 2 at (654, 202) on //table[@id='productTable']/tbody/tr[2]/td[4]/input
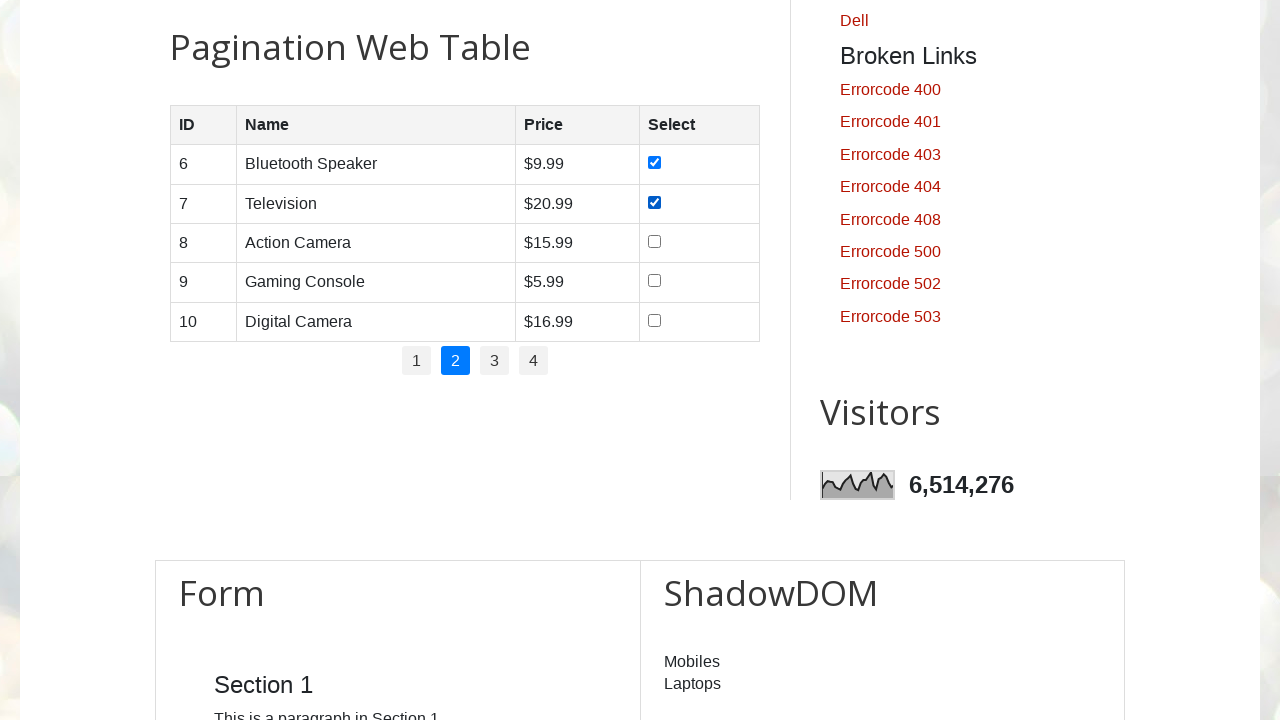

Checked checkbox in row 3 on page 2 at (654, 241) on //table[@id='productTable']/tbody/tr[3]/td[4]/input
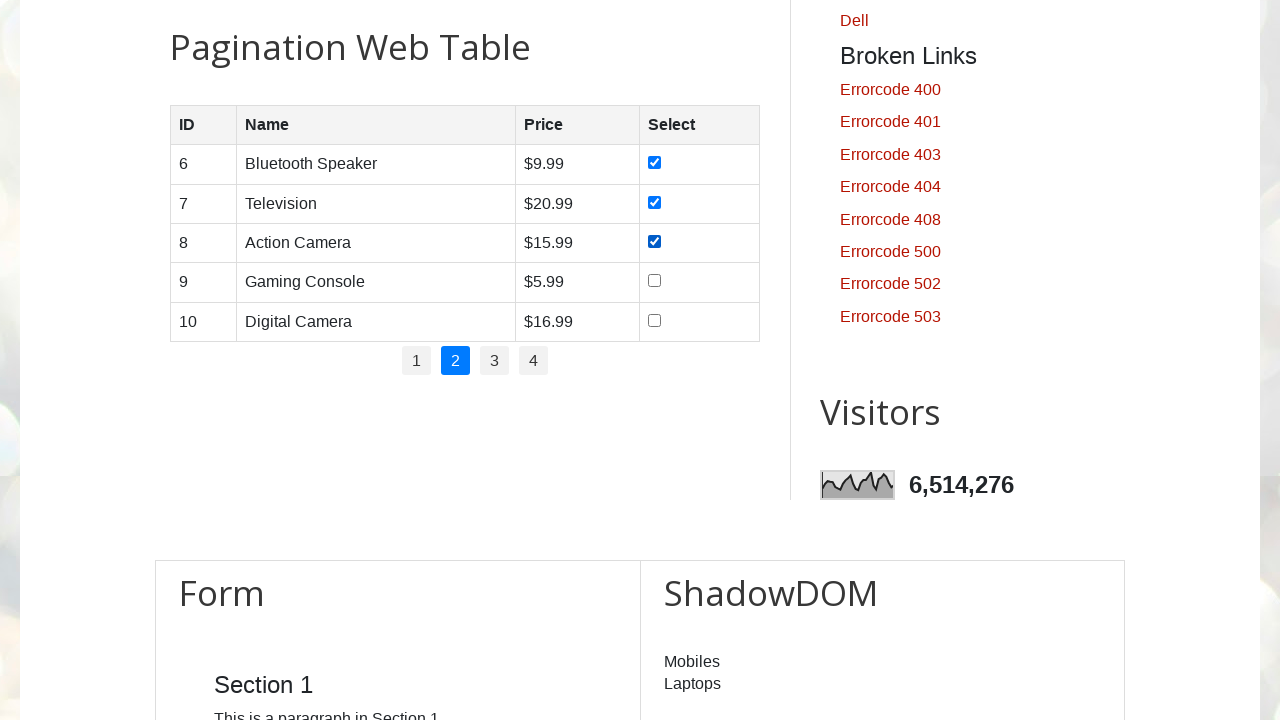

Checked checkbox in row 4 on page 2 at (654, 281) on //table[@id='productTable']/tbody/tr[4]/td[4]/input
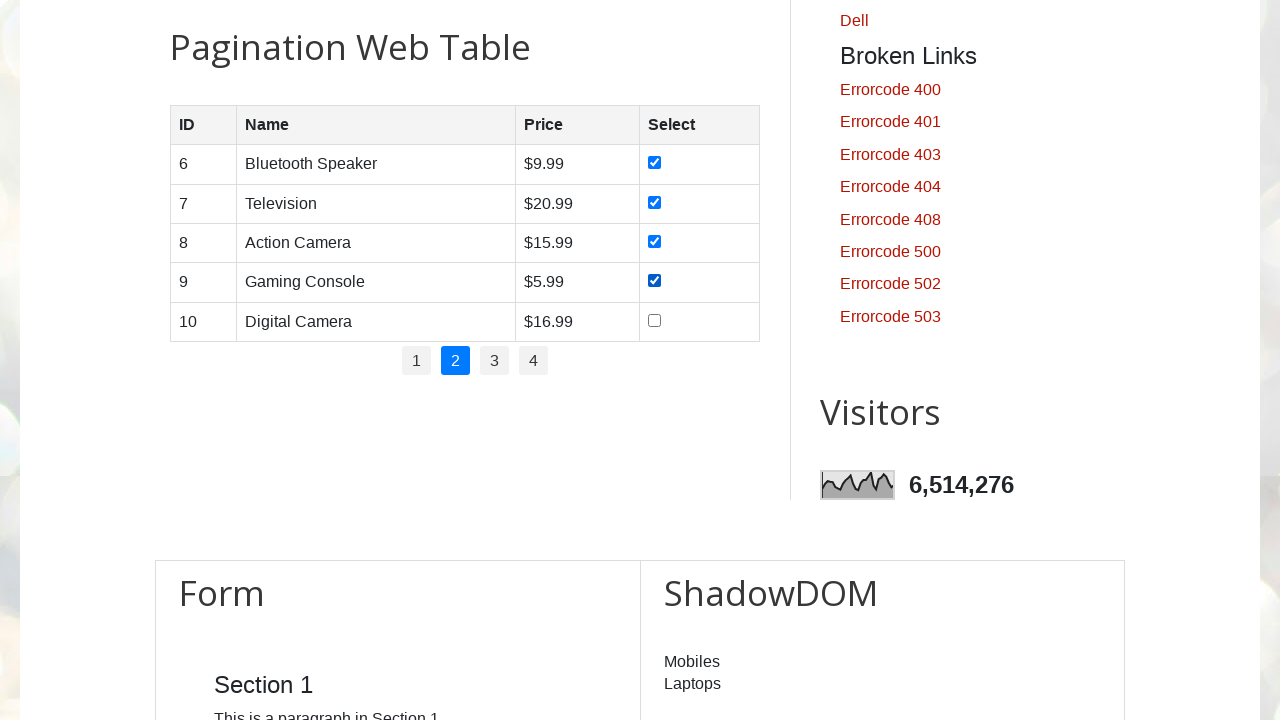

Checked checkbox in row 5 on page 2 at (654, 320) on //table[@id='productTable']/tbody/tr[5]/td[4]/input
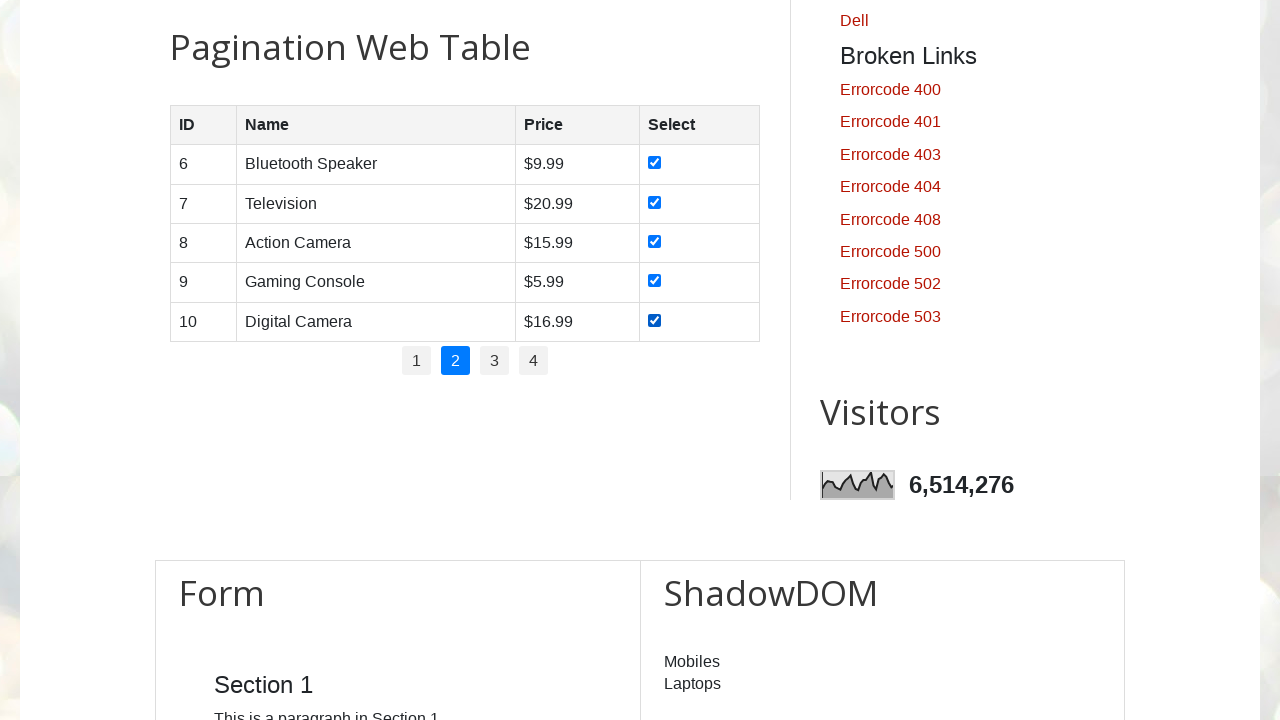

Clicked pagination item 3 of 4 at (494, 361) on xpath=//ul[@id='pagination']/li >> nth=2
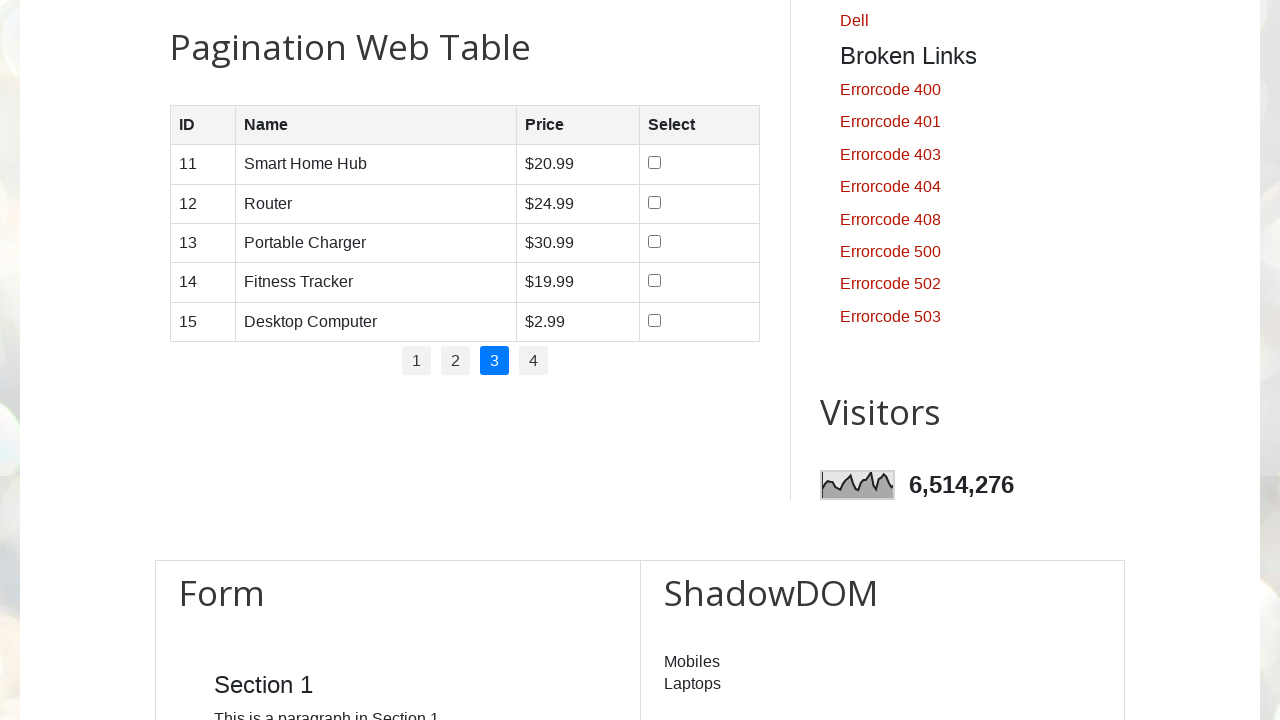

Waited for table to update after pagination click
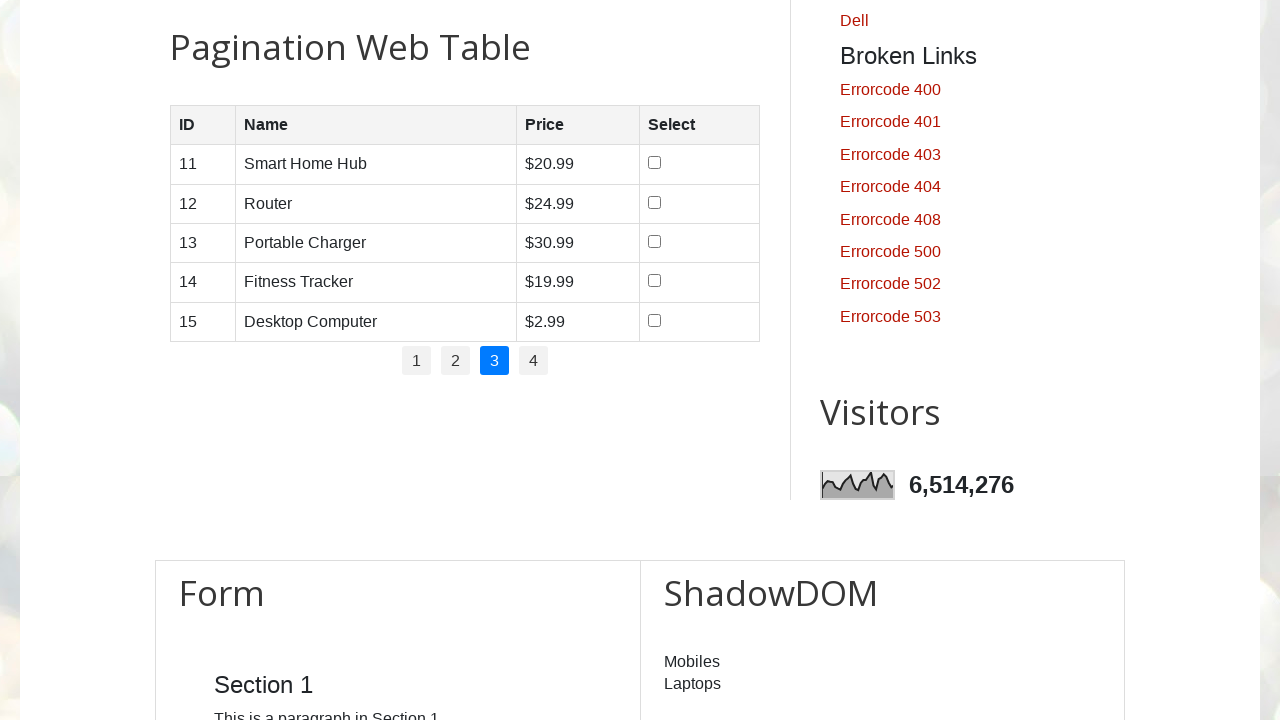

Checked checkbox in row 1 on page 3 at (655, 163) on //table[@id='productTable']/tbody/tr[1]/td[4]/input
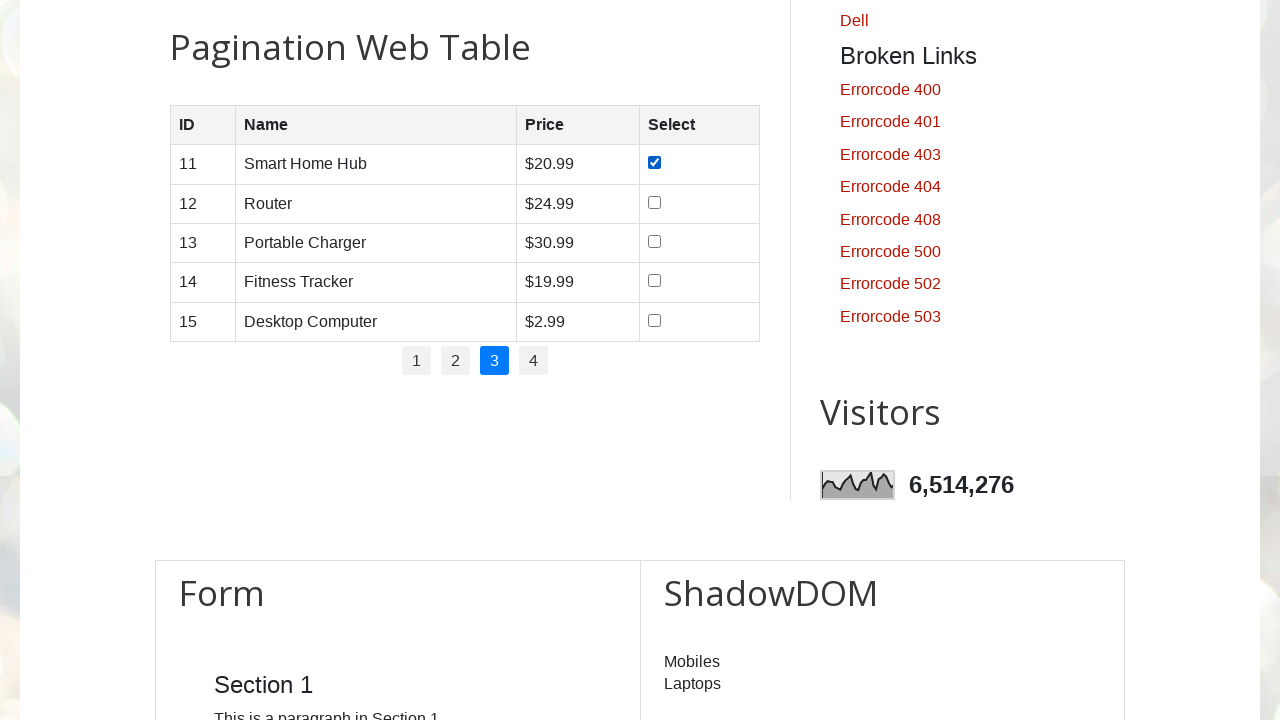

Checked checkbox in row 2 on page 3 at (655, 202) on //table[@id='productTable']/tbody/tr[2]/td[4]/input
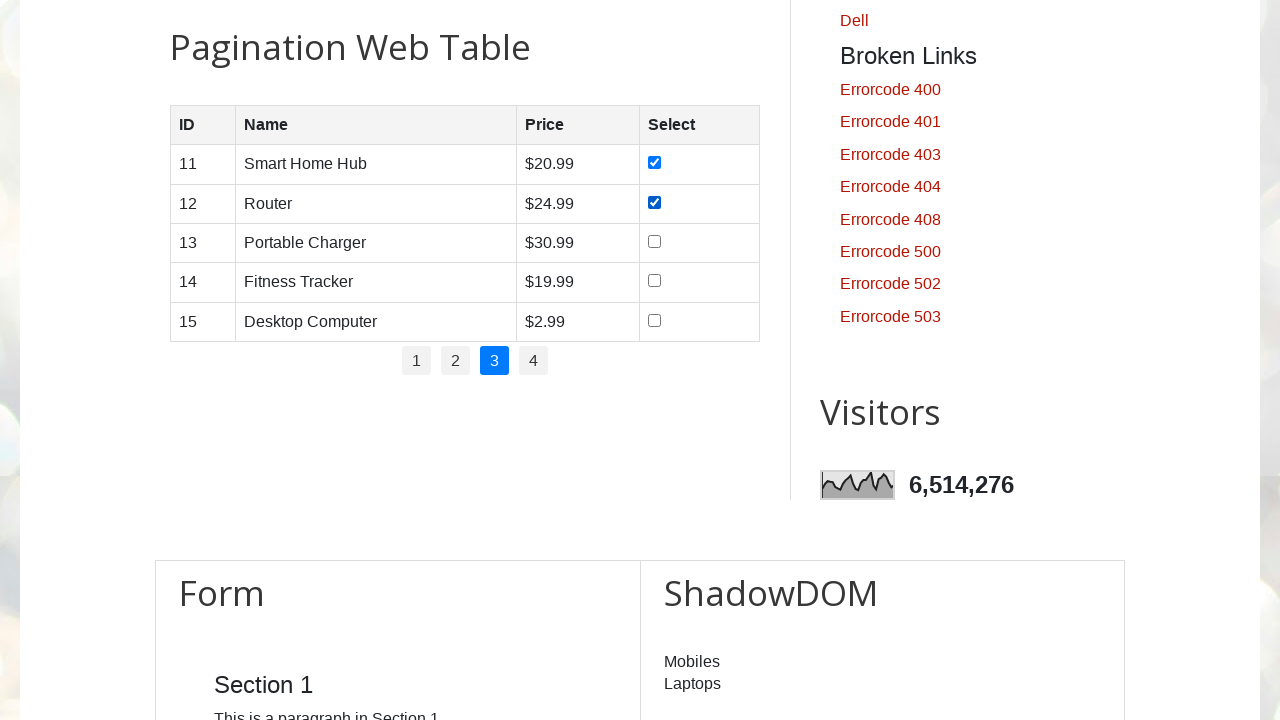

Checked checkbox in row 3 on page 3 at (655, 241) on //table[@id='productTable']/tbody/tr[3]/td[4]/input
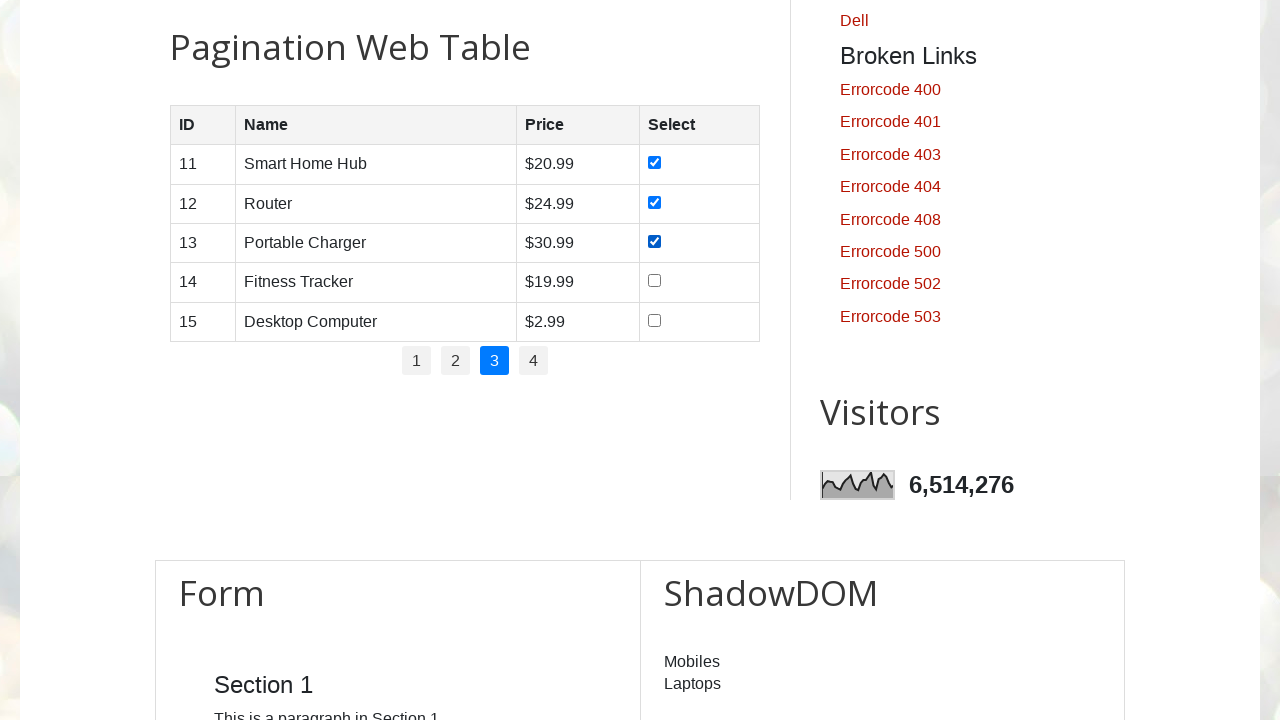

Checked checkbox in row 4 on page 3 at (655, 281) on //table[@id='productTable']/tbody/tr[4]/td[4]/input
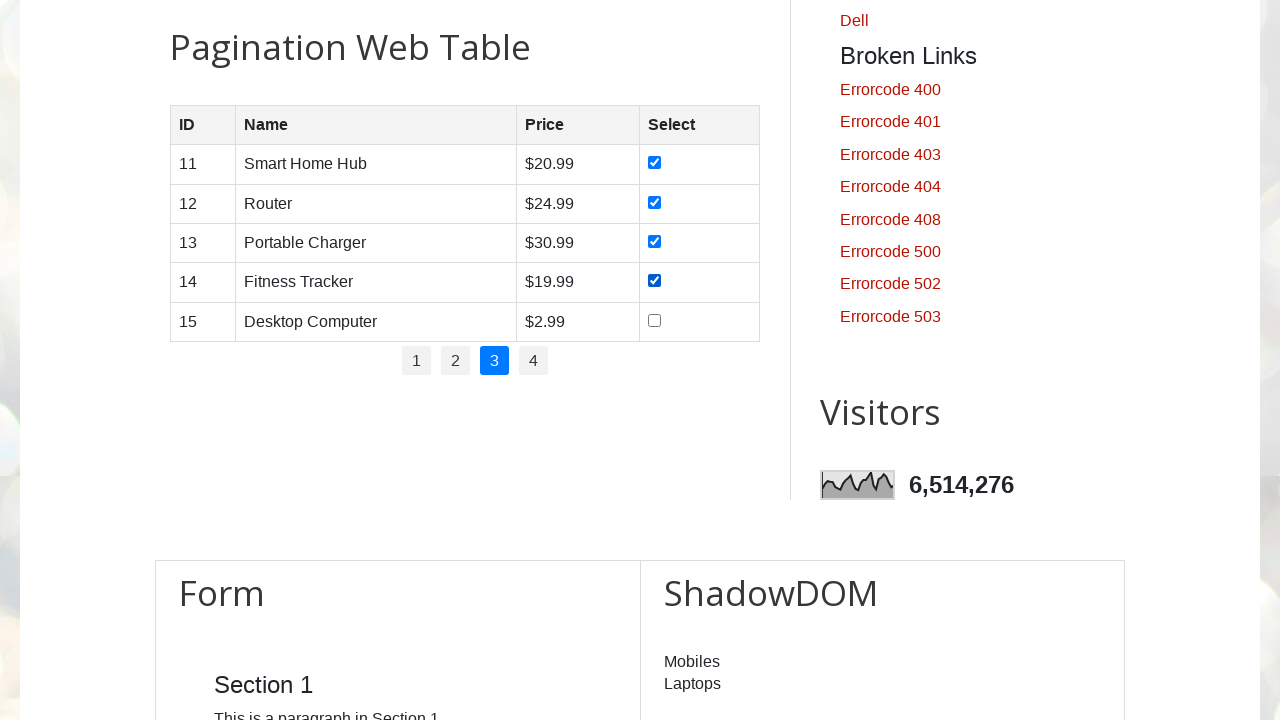

Checked checkbox in row 5 on page 3 at (655, 320) on //table[@id='productTable']/tbody/tr[5]/td[4]/input
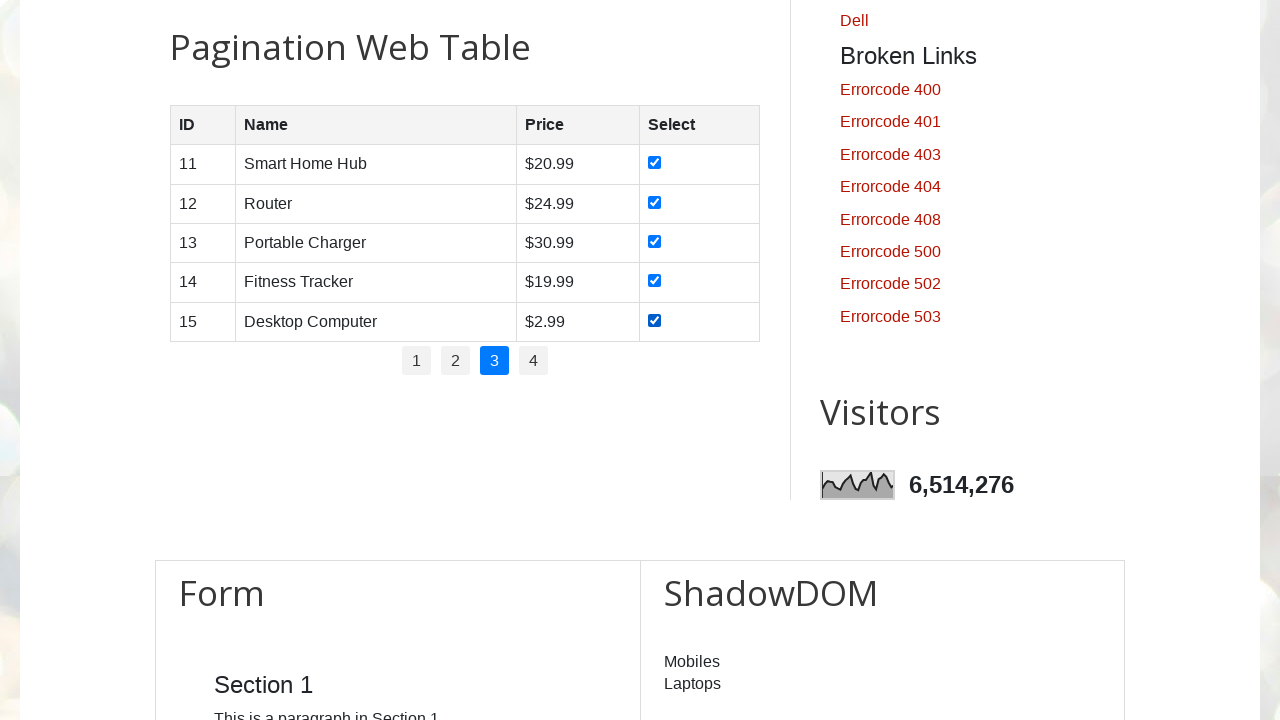

Clicked pagination item 4 of 4 at (534, 361) on xpath=//ul[@id='pagination']/li >> nth=3
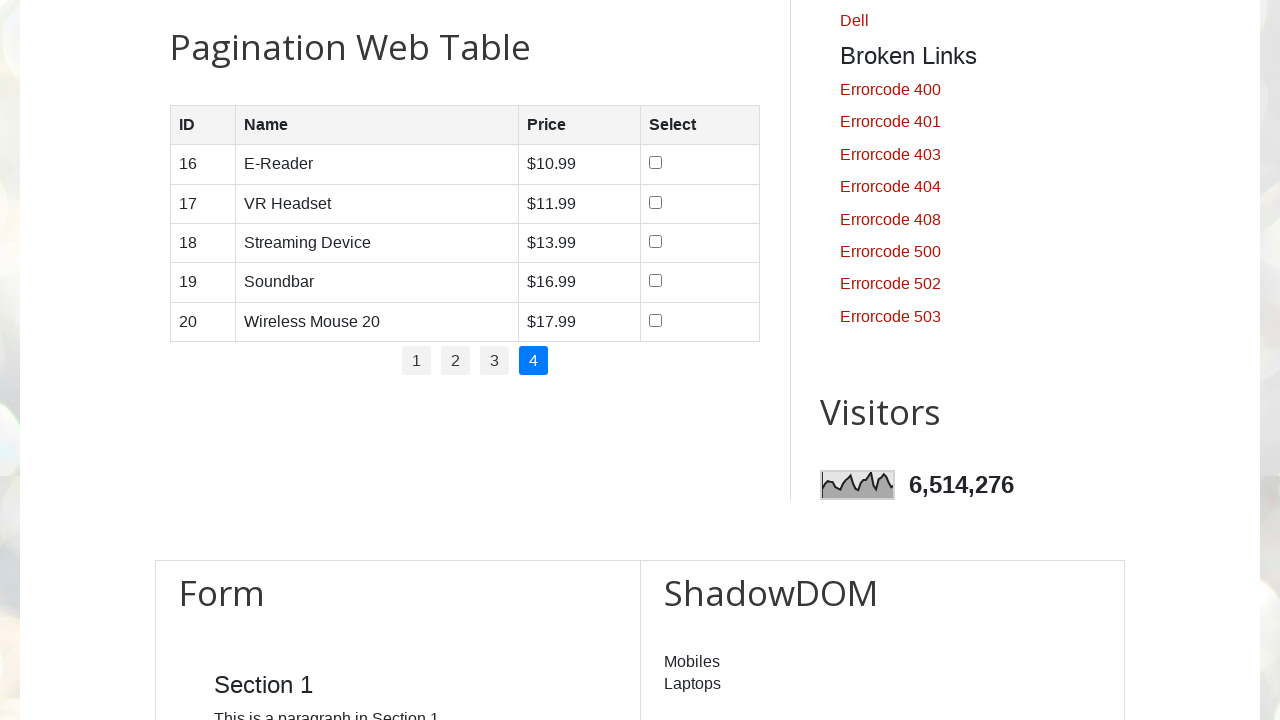

Waited for table to update after pagination click
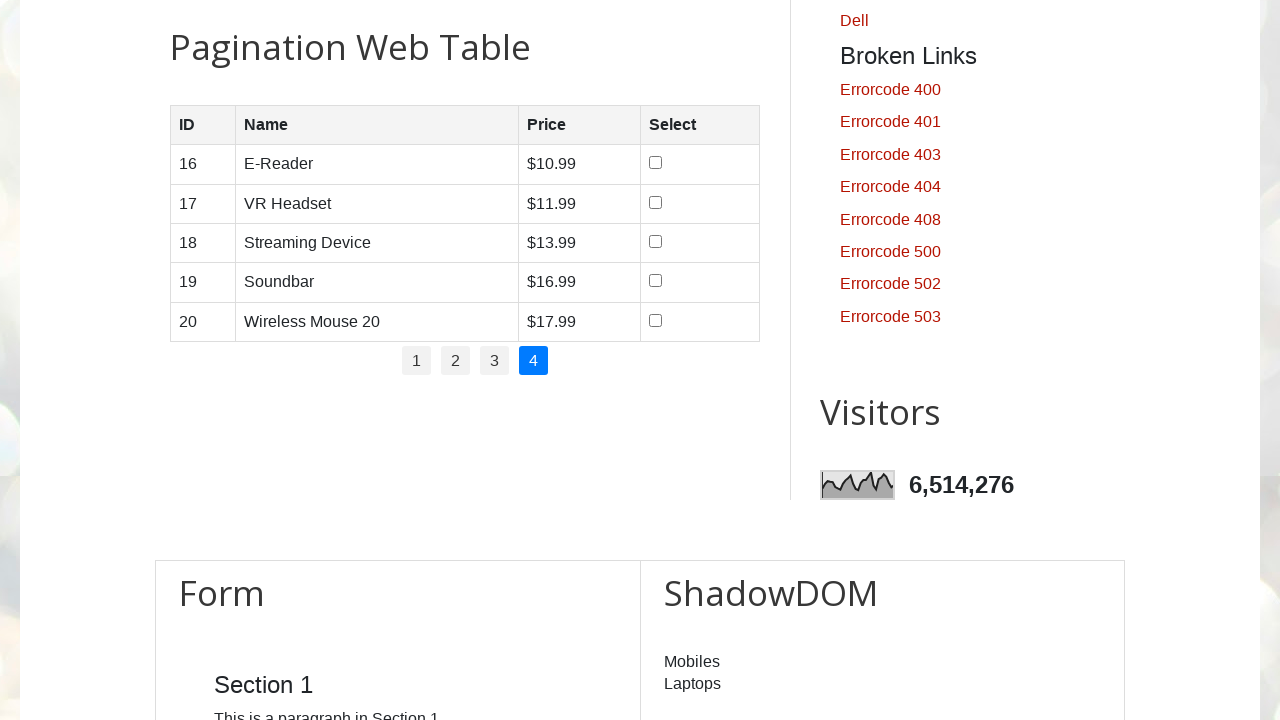

Checked checkbox in row 1 on page 4 at (656, 163) on //table[@id='productTable']/tbody/tr[1]/td[4]/input
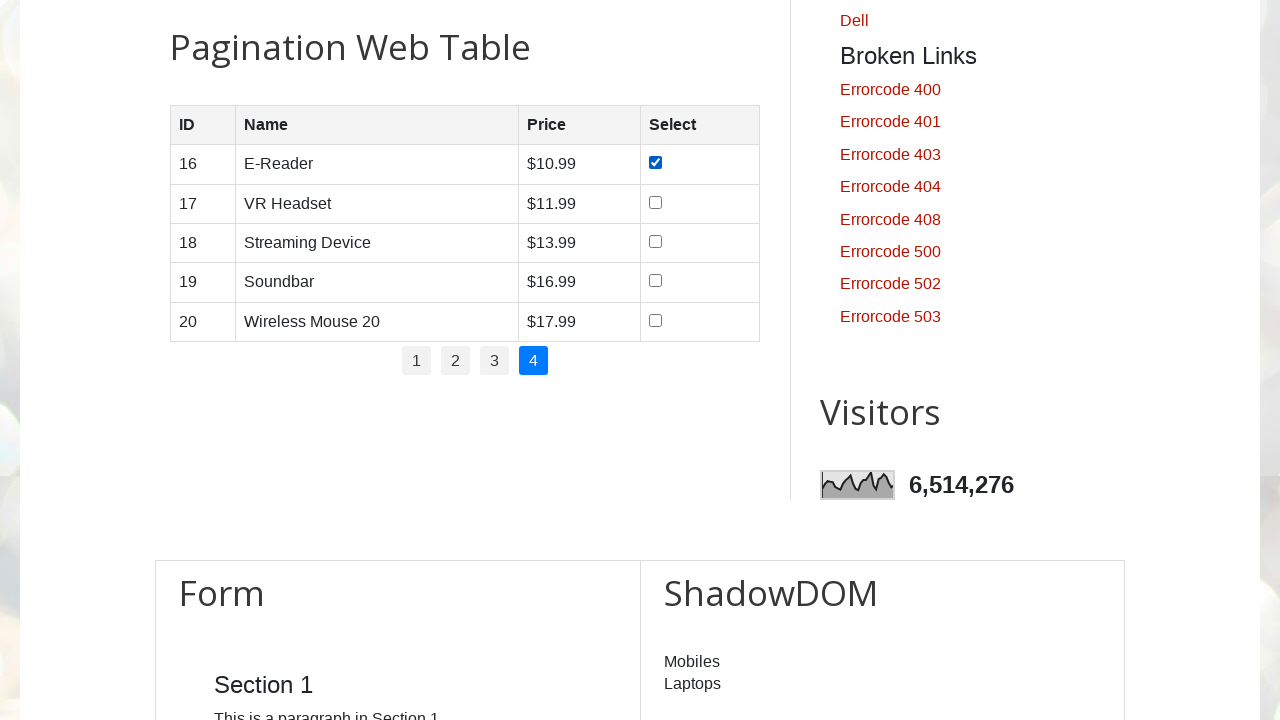

Checked checkbox in row 2 on page 4 at (656, 202) on //table[@id='productTable']/tbody/tr[2]/td[4]/input
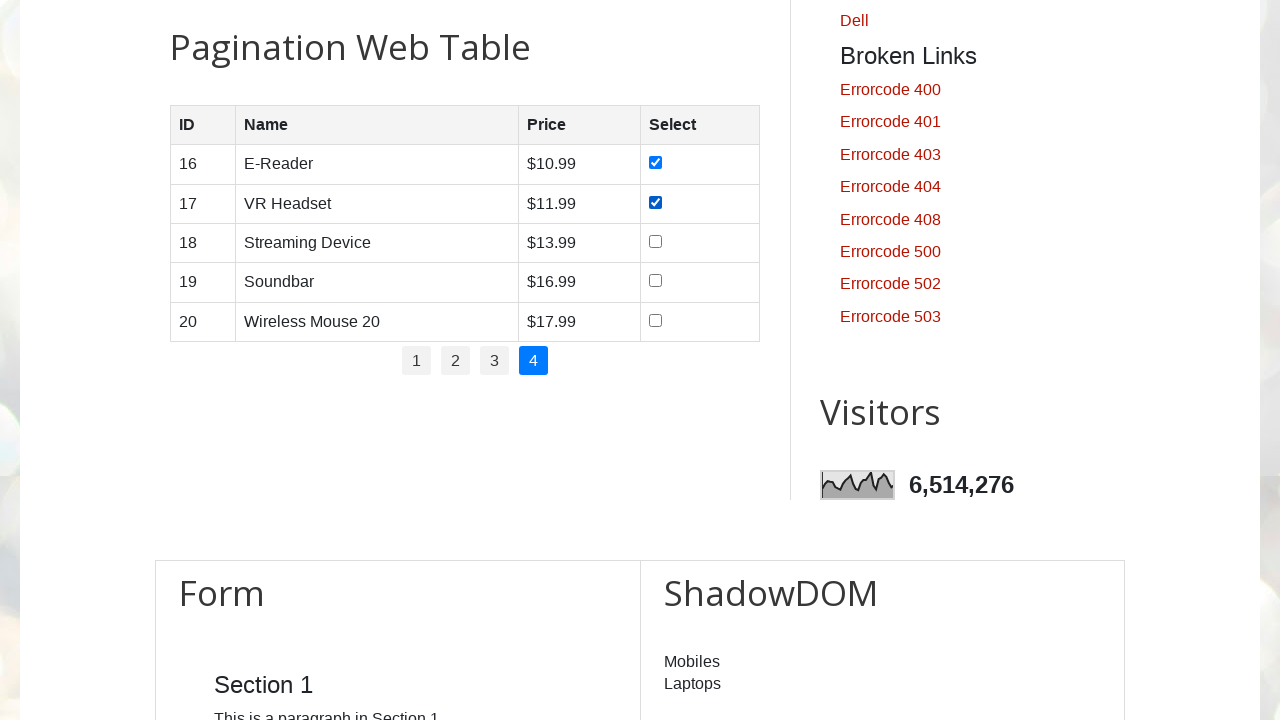

Checked checkbox in row 3 on page 4 at (656, 241) on //table[@id='productTable']/tbody/tr[3]/td[4]/input
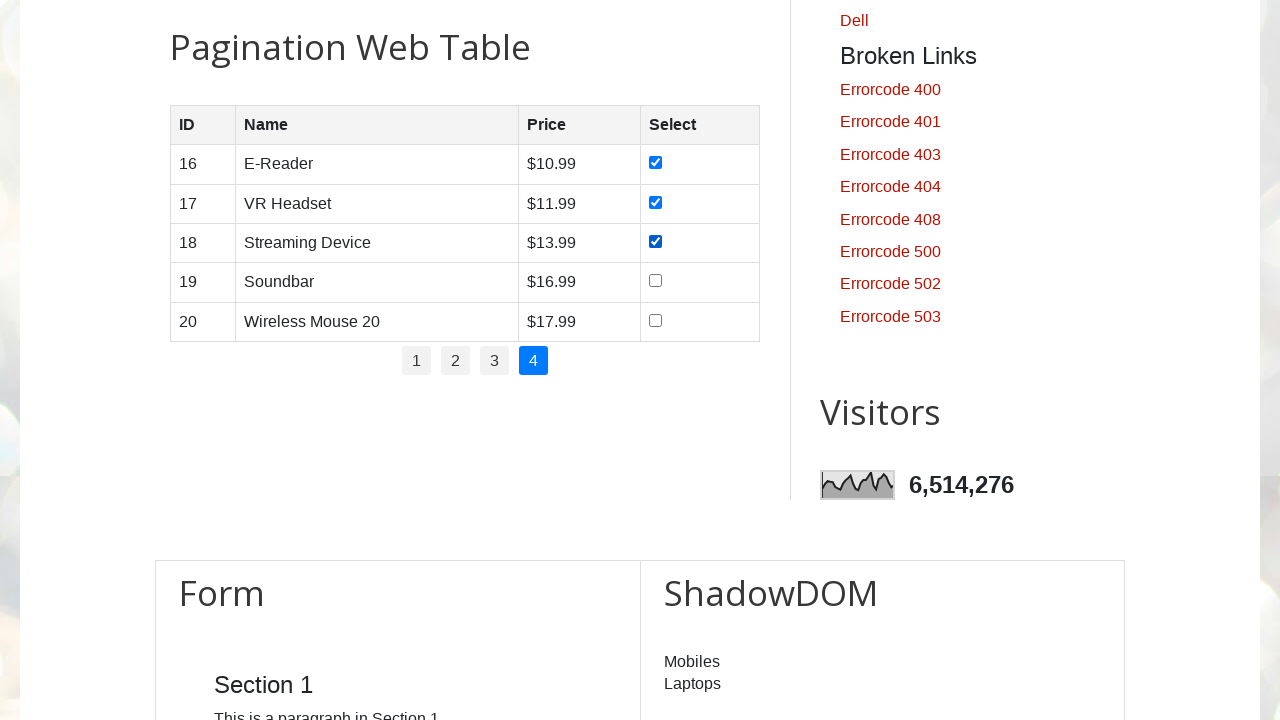

Checked checkbox in row 4 on page 4 at (656, 281) on //table[@id='productTable']/tbody/tr[4]/td[4]/input
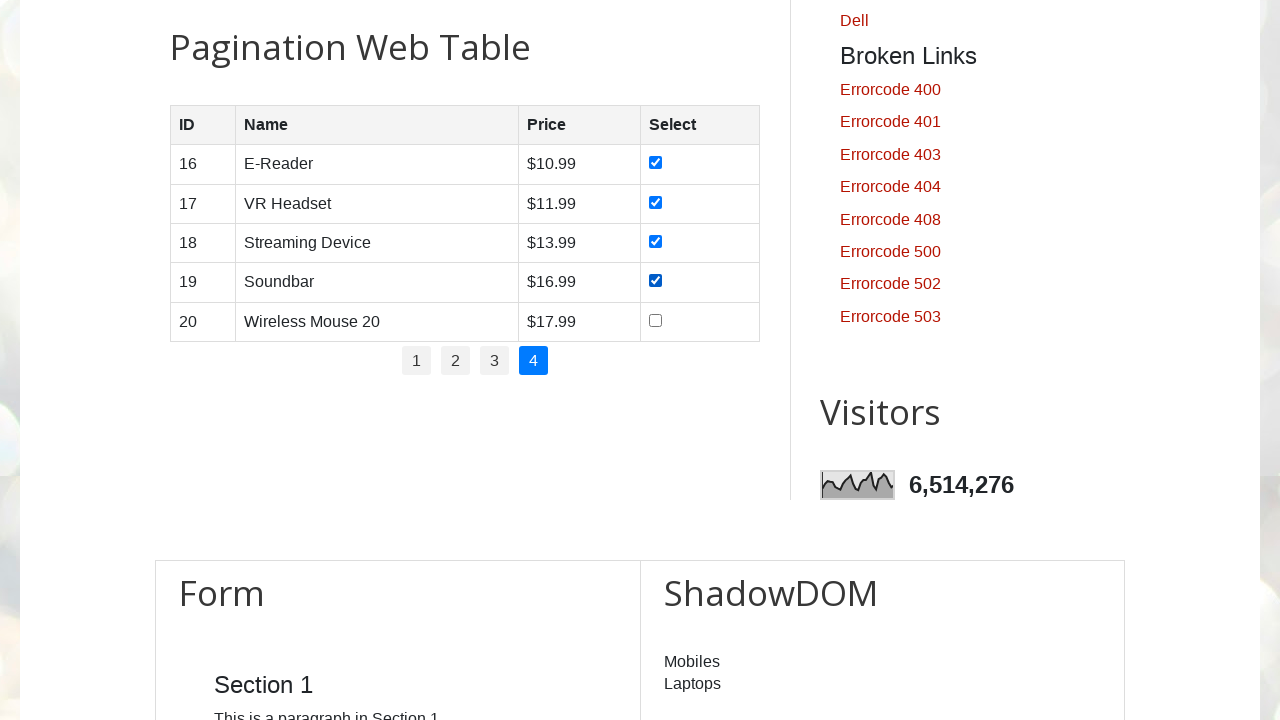

Checked checkbox in row 5 on page 4 at (656, 320) on //table[@id='productTable']/tbody/tr[5]/td[4]/input
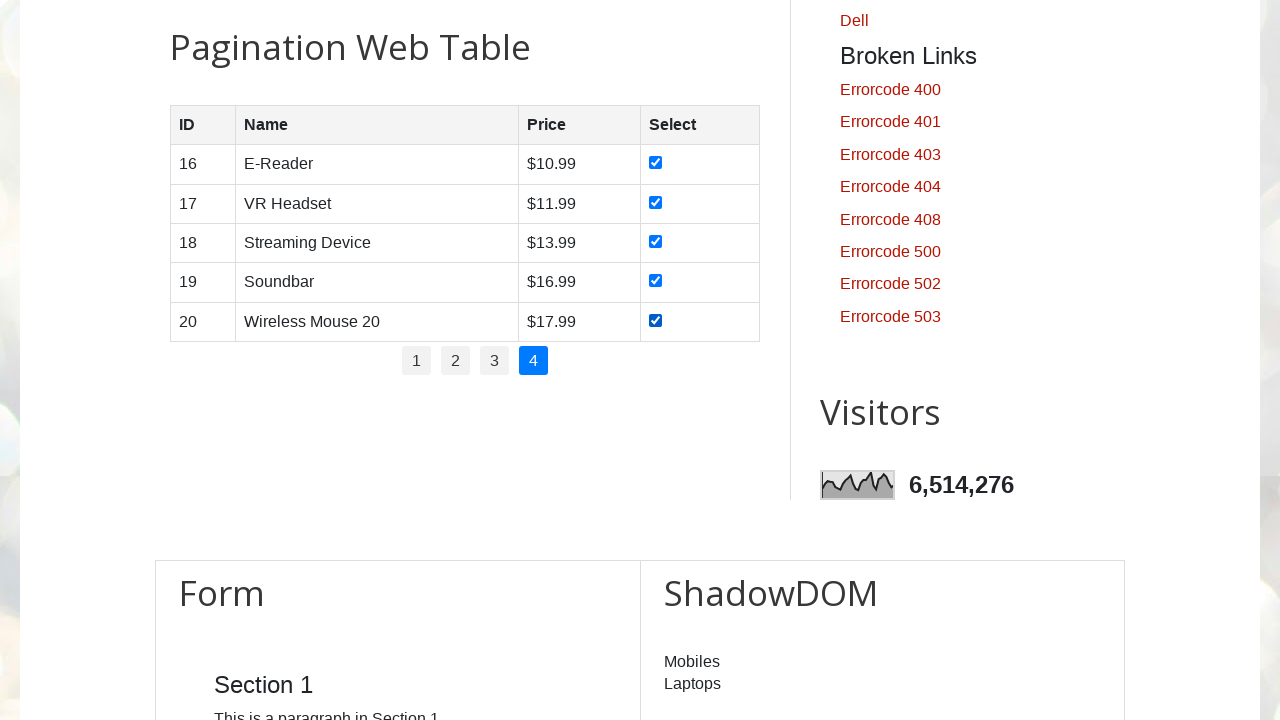

Clicked checkbox in row 2 at (656, 202) on //table[@id='productTable']/tbody/tr[2]/td[4]/input
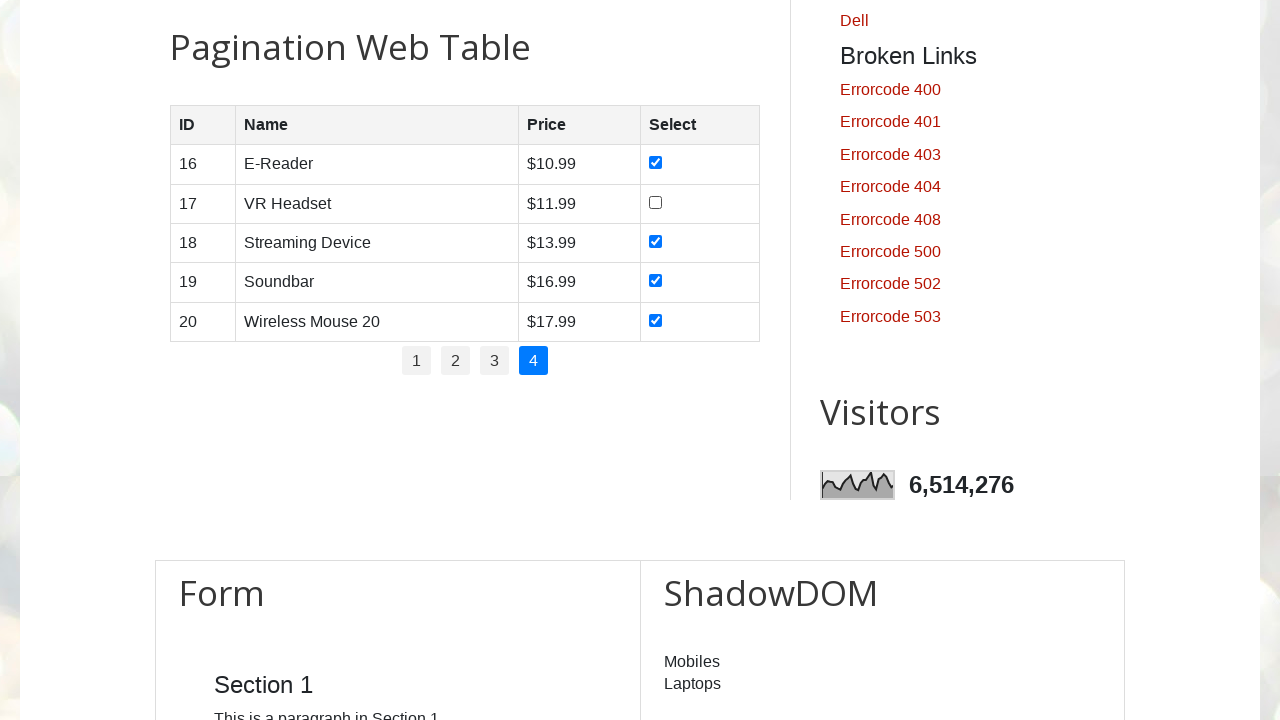

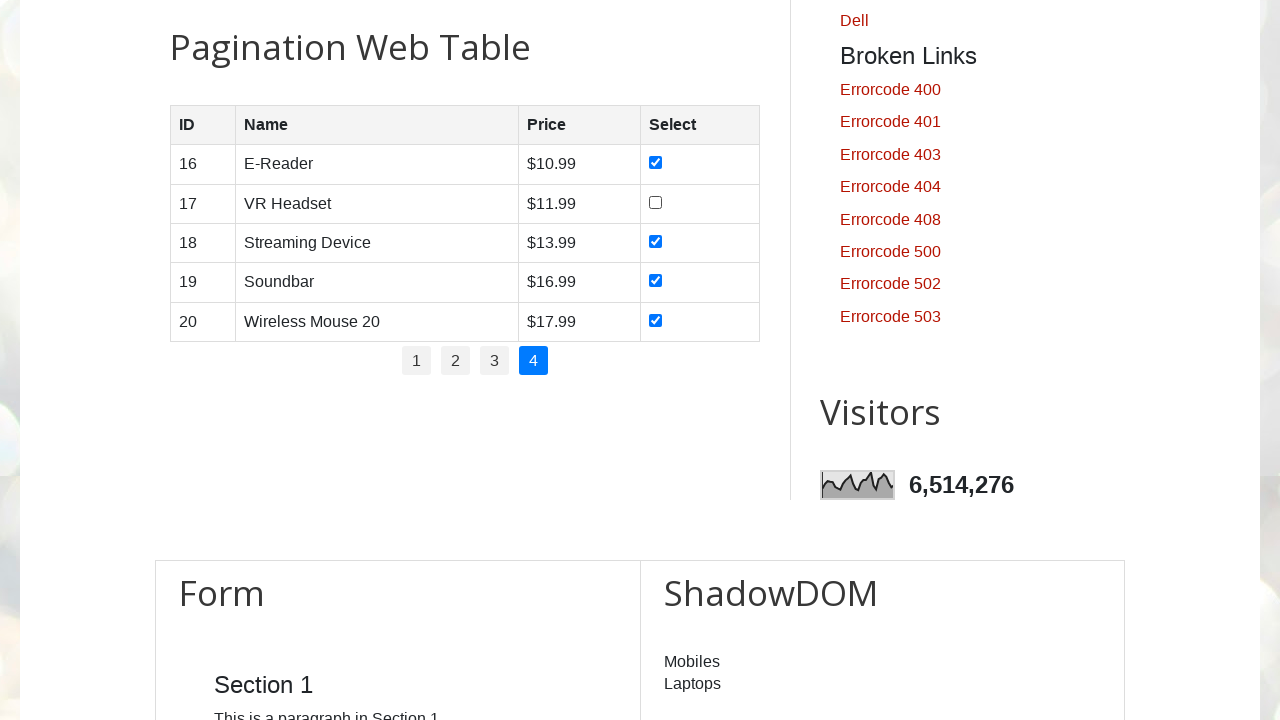